Tests that when login is attempted with empty fields, error icons appear, and clicking the close button on the error message dismisses them

Starting URL: https://www.saucedemo.com

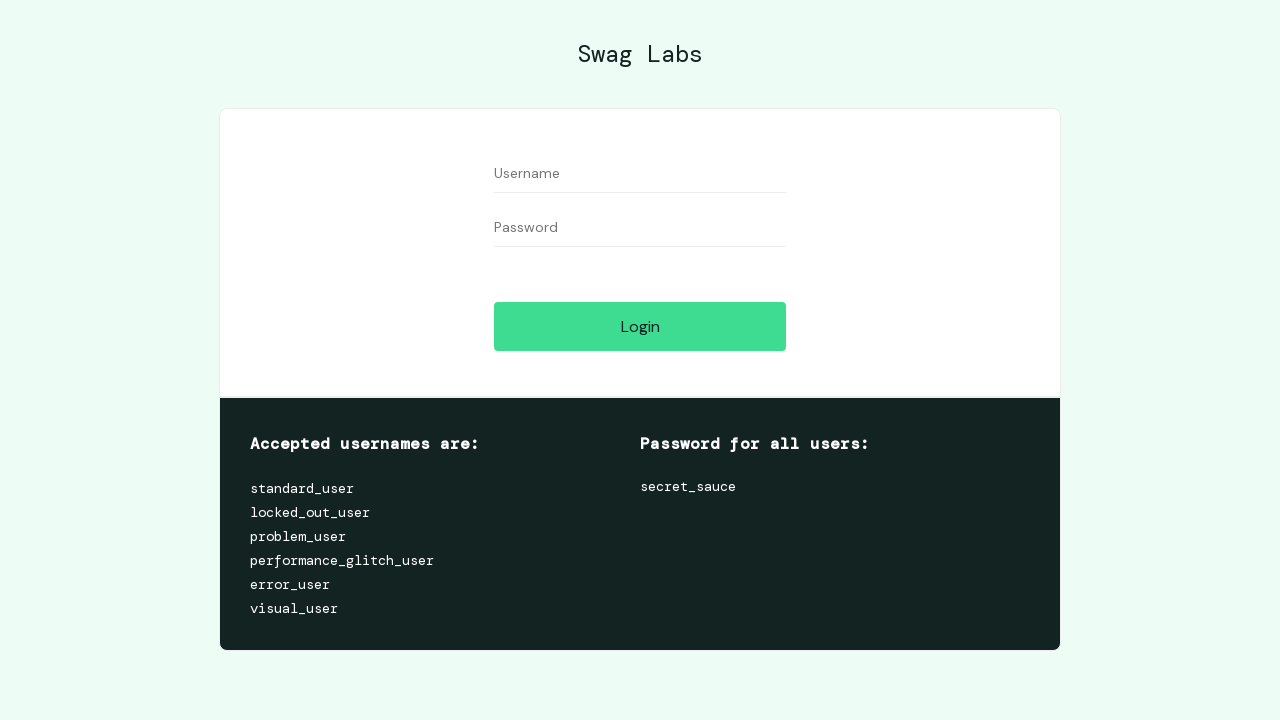

Clicked login button without entering credentials to trigger error at (640, 326) on #login-button
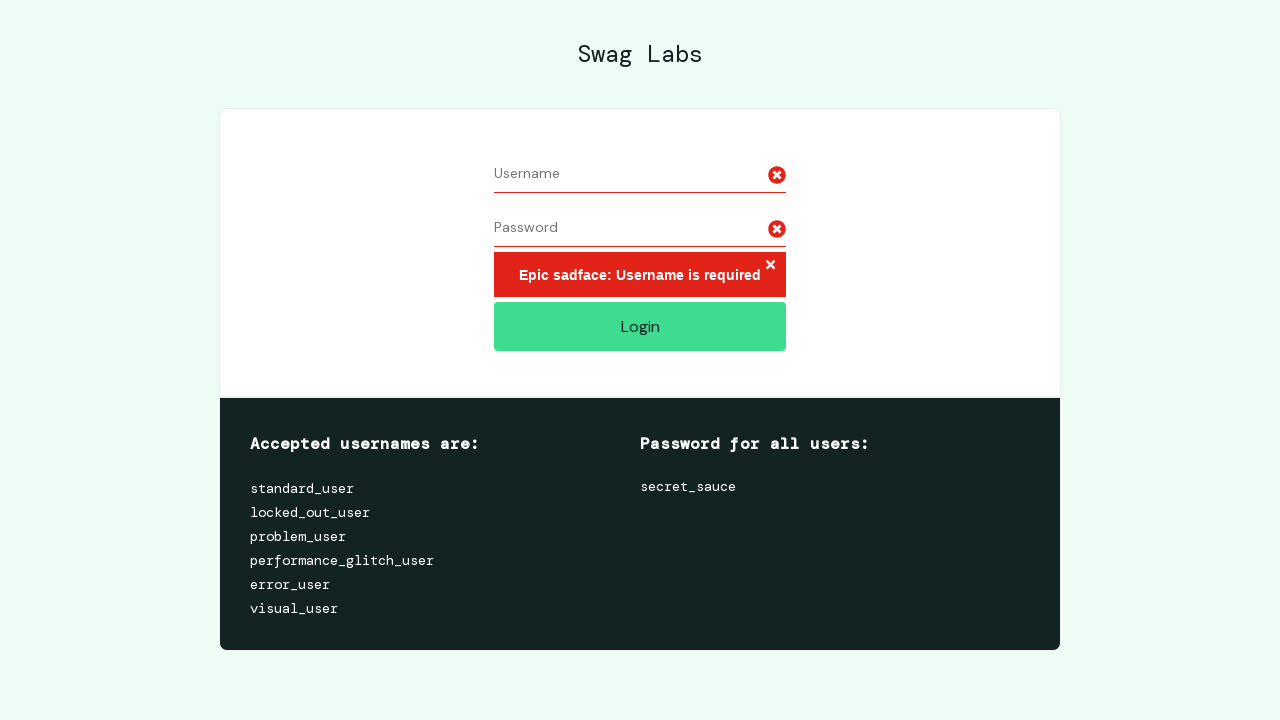

Error message with close button appeared
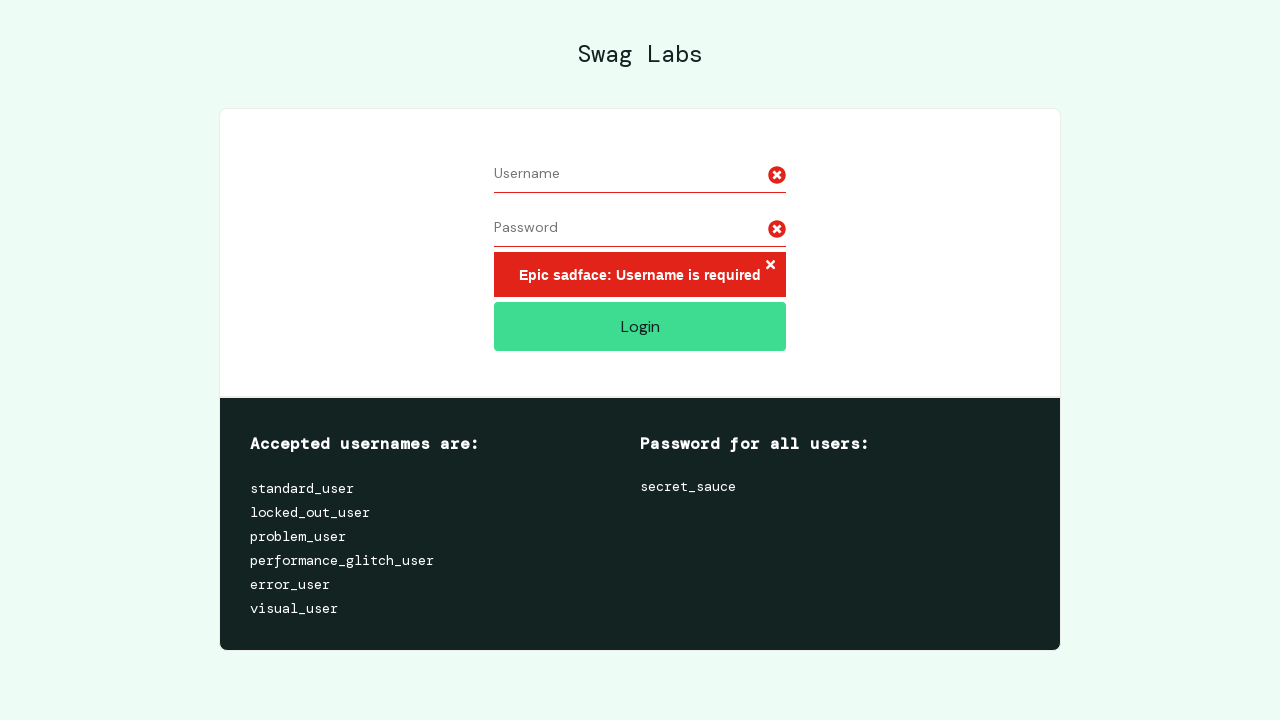

Clicked close button to dismiss error message at (770, 266) on button.error-button
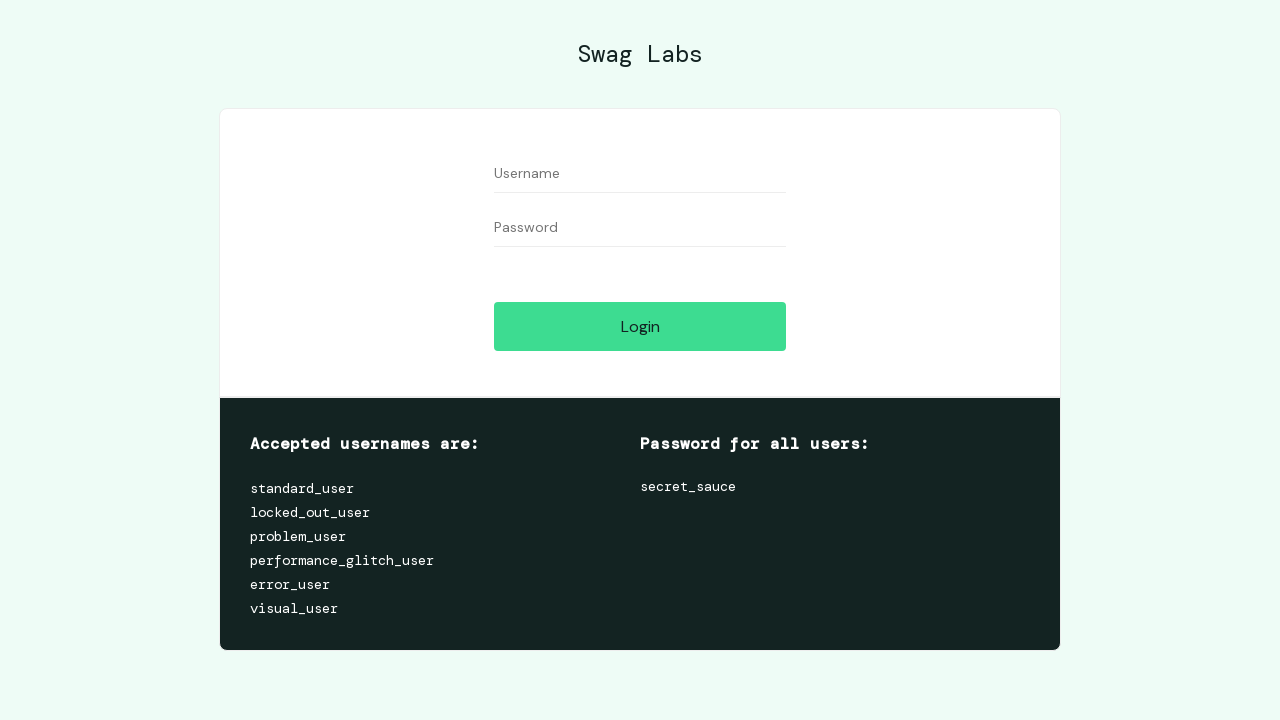

Error message was successfully dismissed
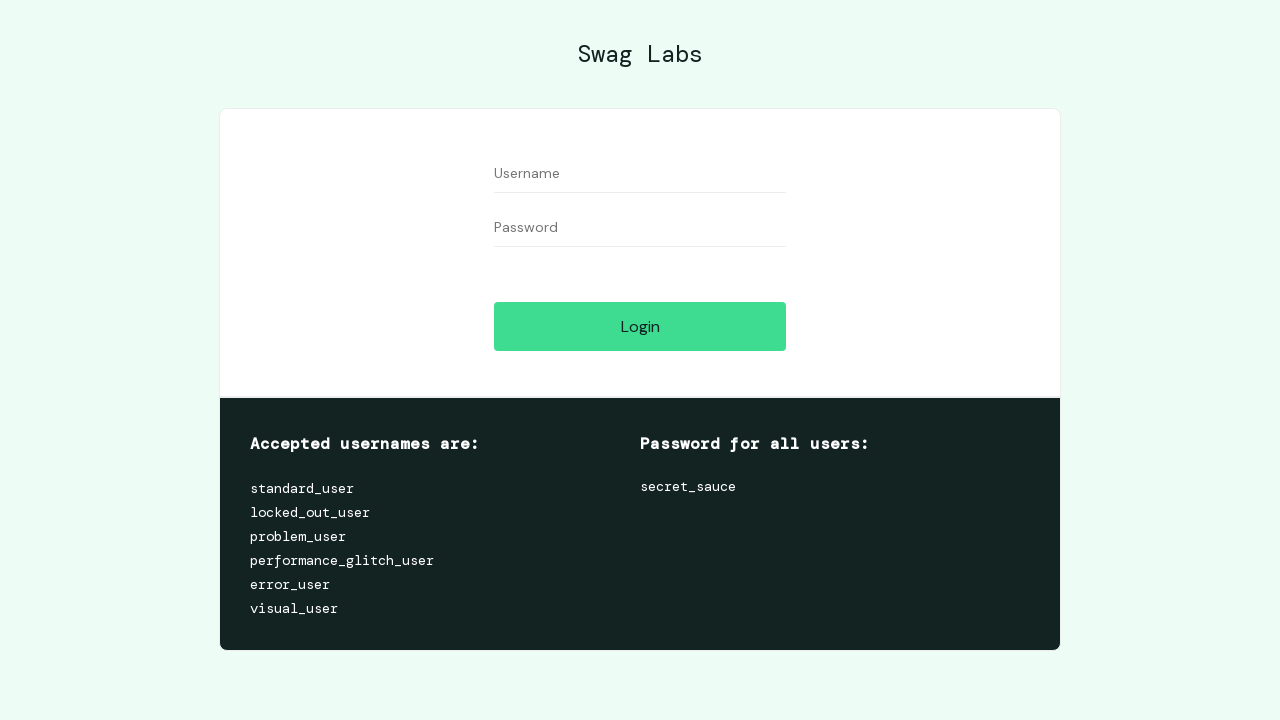

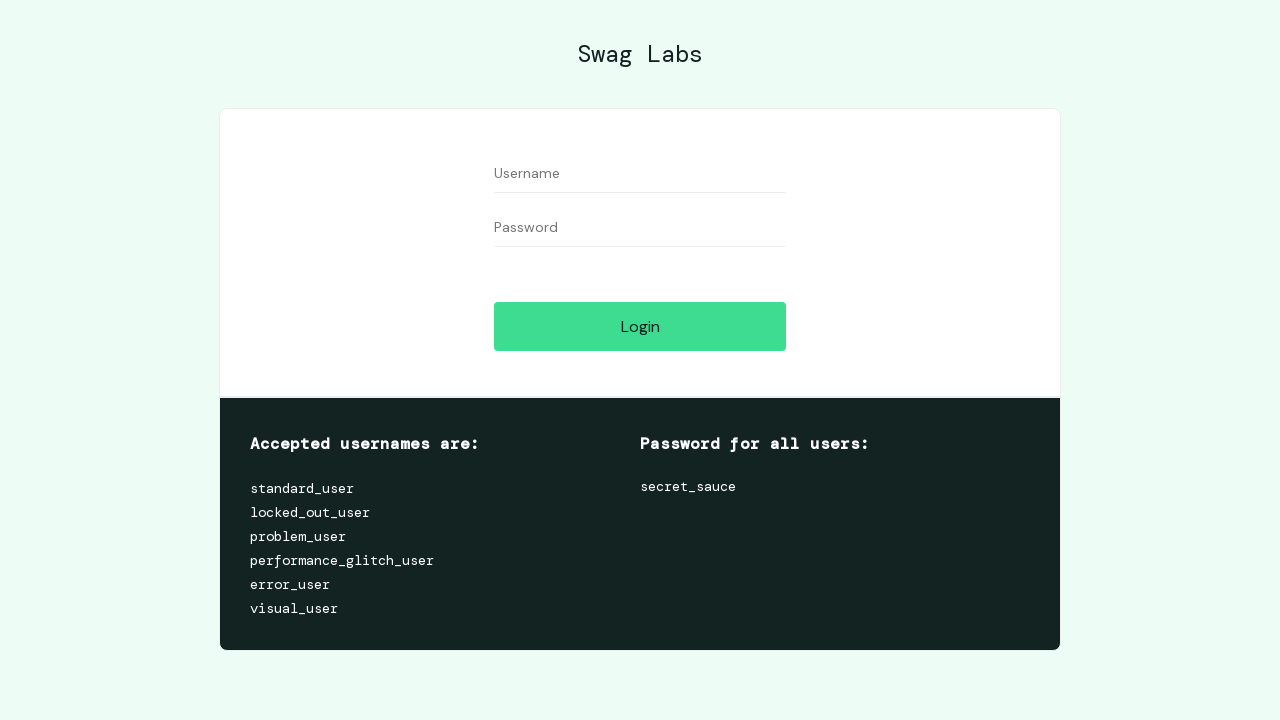